Tests that the first delete button in the table is enabled and can be clicked

Starting URL: http://the-internet.herokuapp.com/challenging_dom

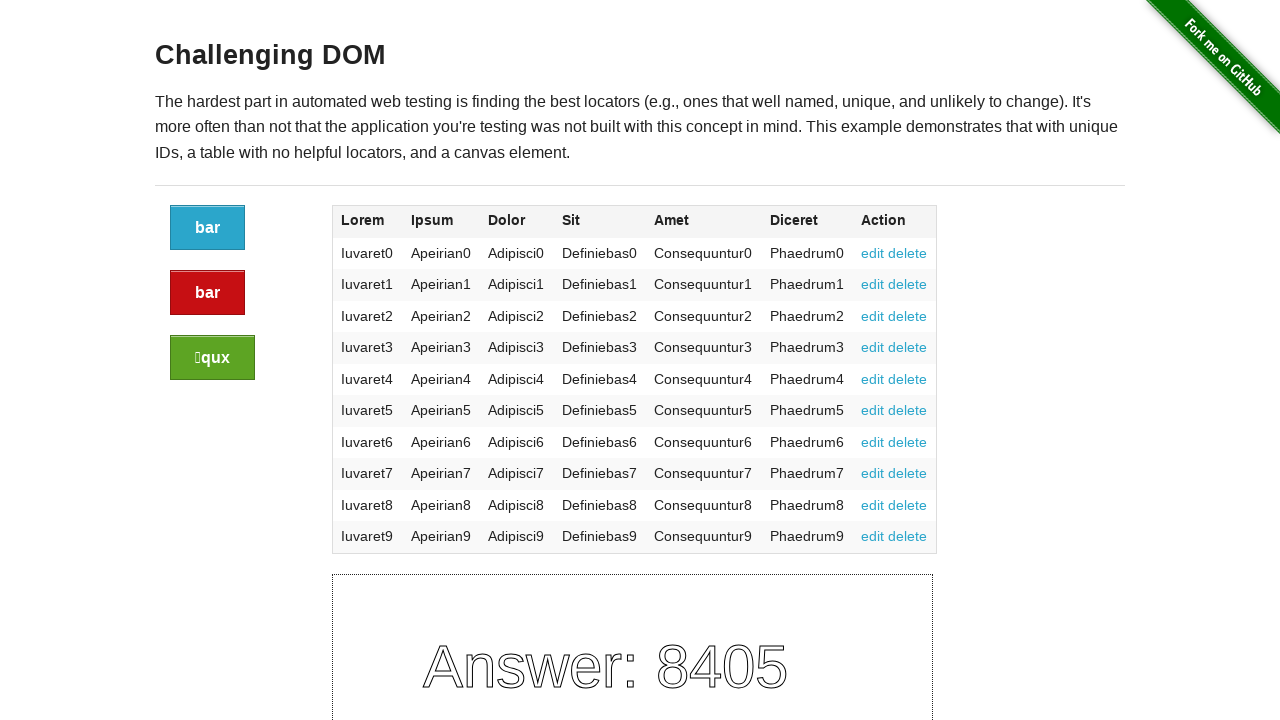

Navigated to the-internet.herokuapp.com/challenging_dom
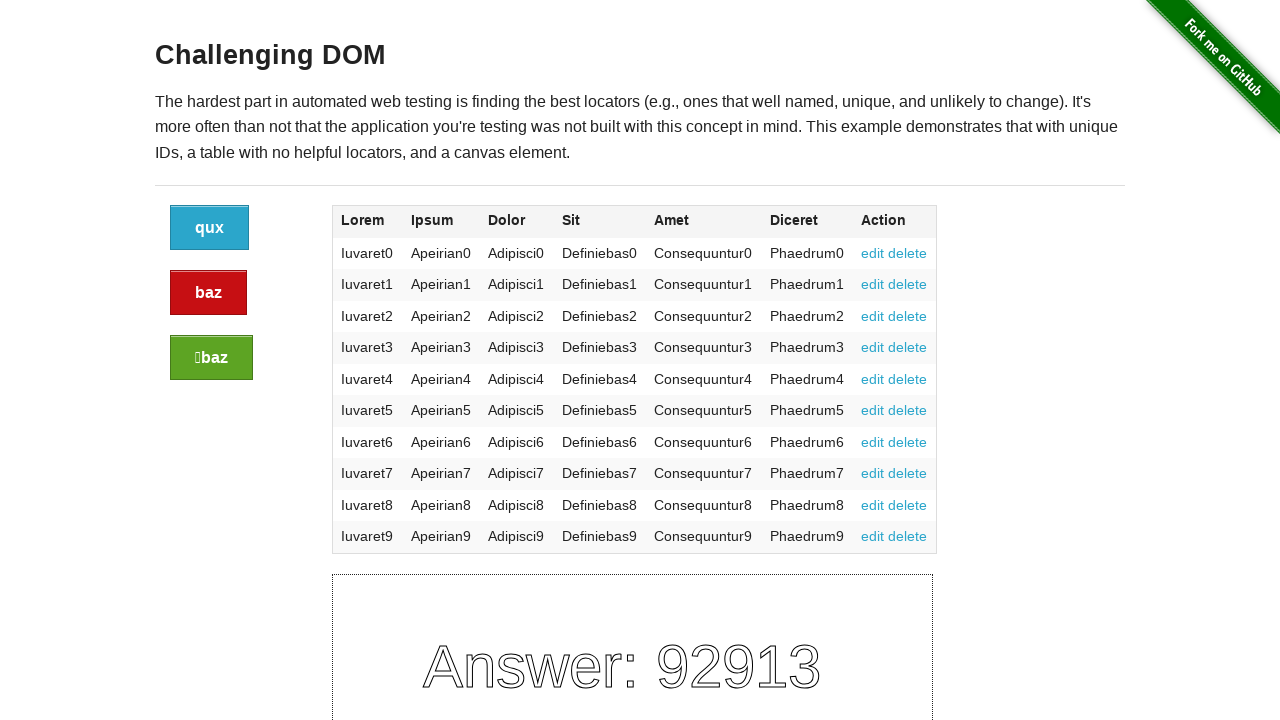

Located the first delete button in the table
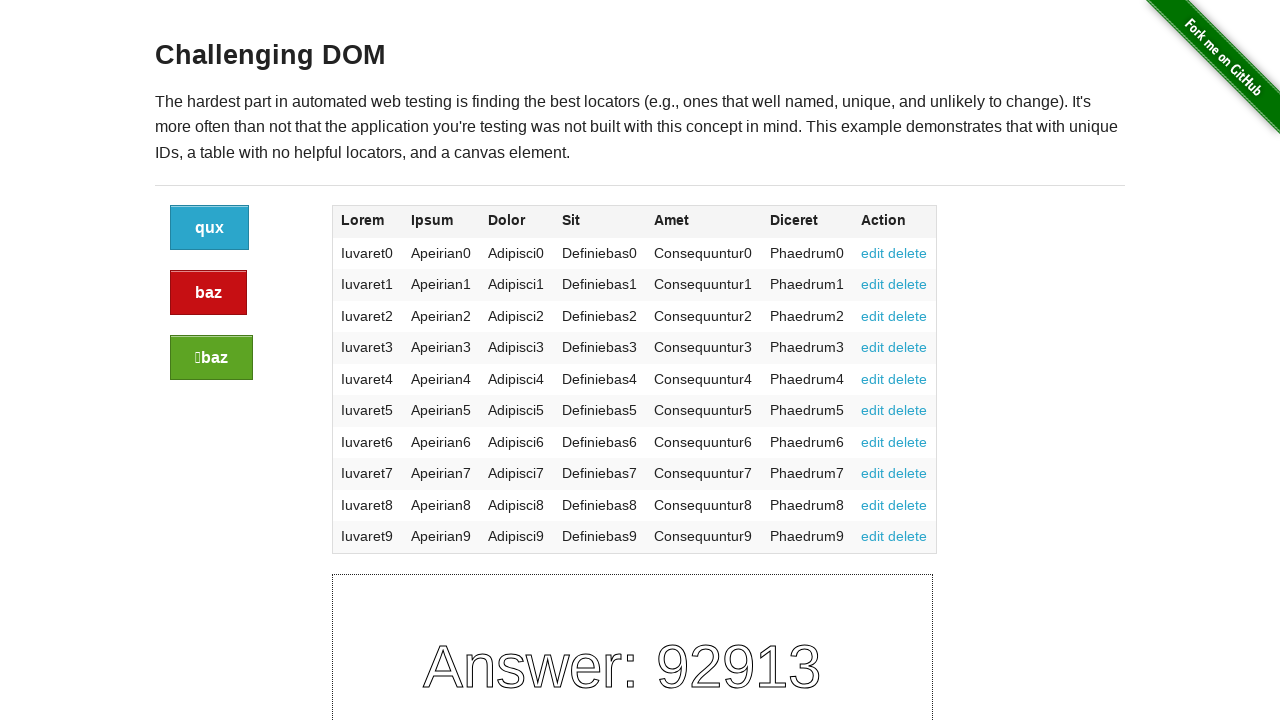

Clicked the first delete button in the table at (908, 253) on xpath=//div[2]/table/tbody/tr[1]/td[7]/a[2]
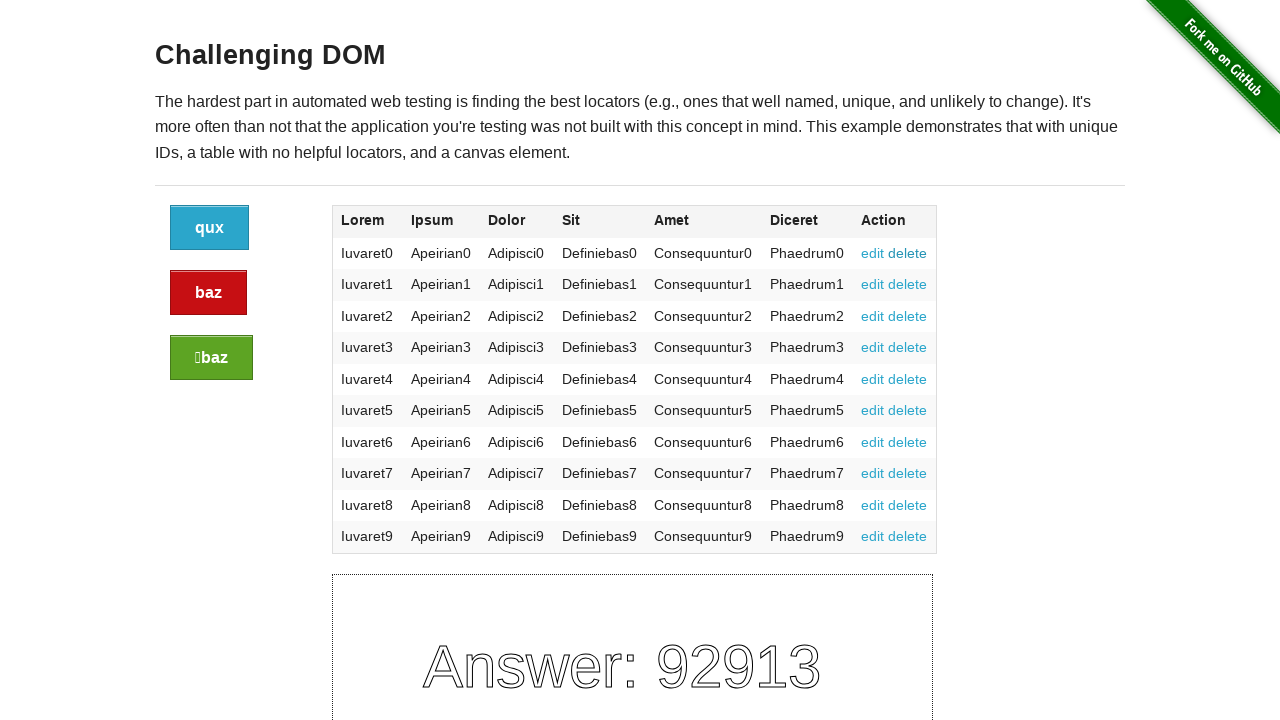

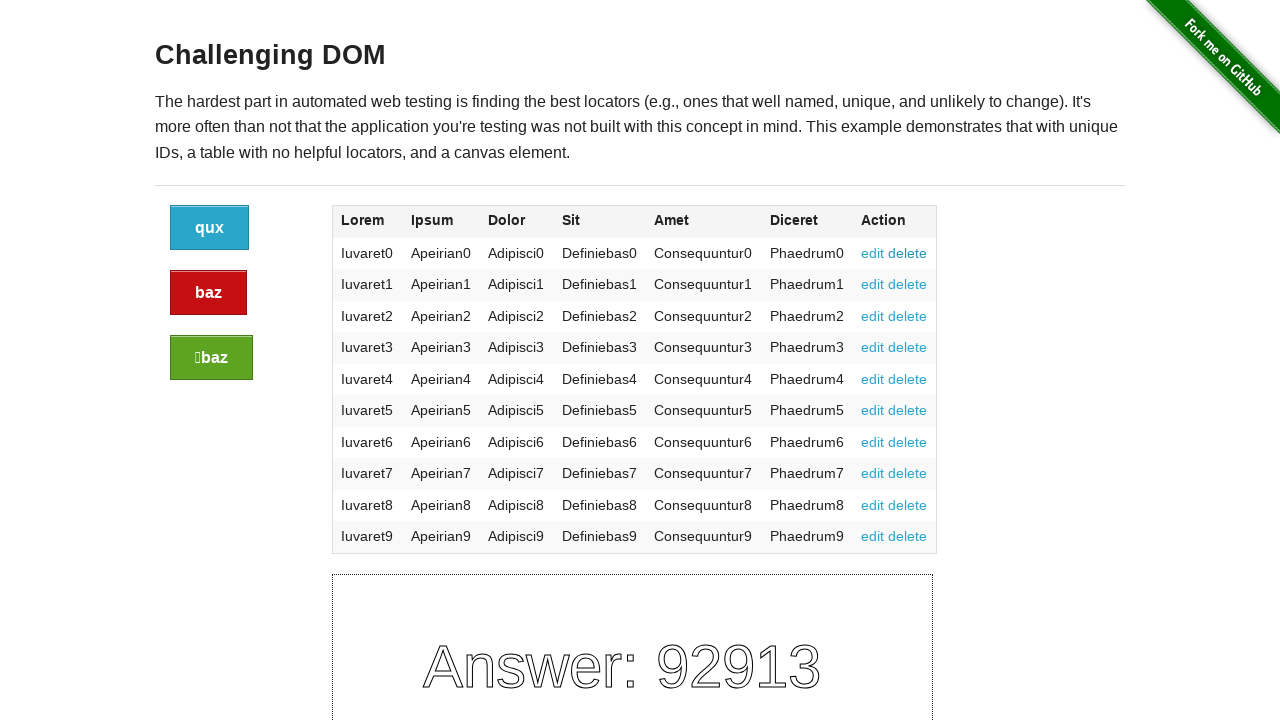